Tests A/B test opt-out by adding an opt-out cookie before visiting the A/B test page, then navigating to the test page and verifying the opt-out is active.

Starting URL: http://the-internet.herokuapp.com

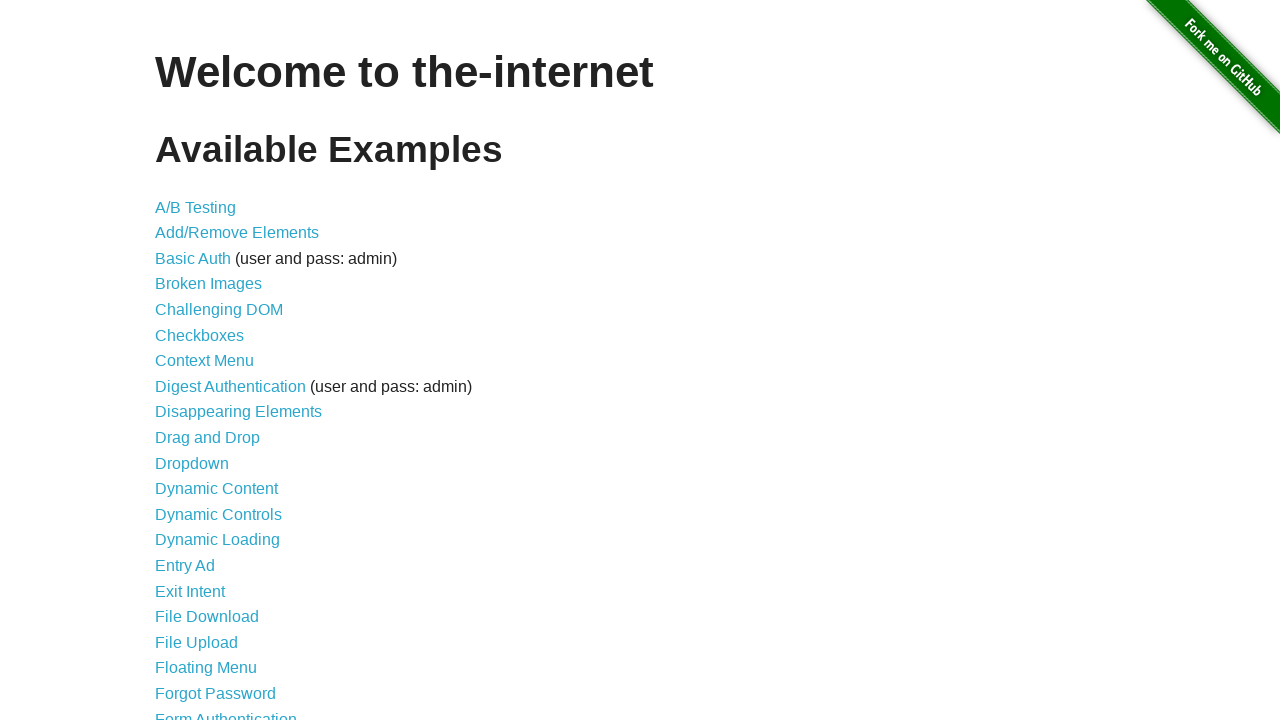

Added optimizelyOptOut cookie with value 'true' to opt out of A/B test
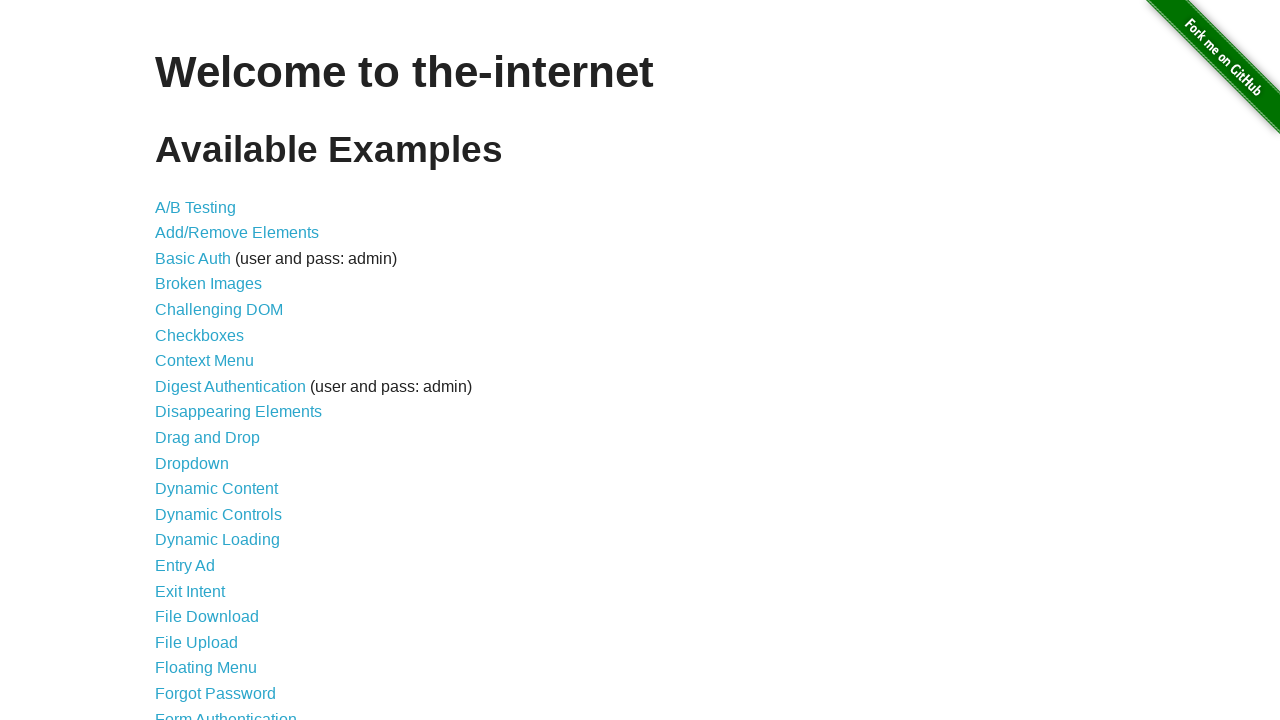

Navigated to A/B test page
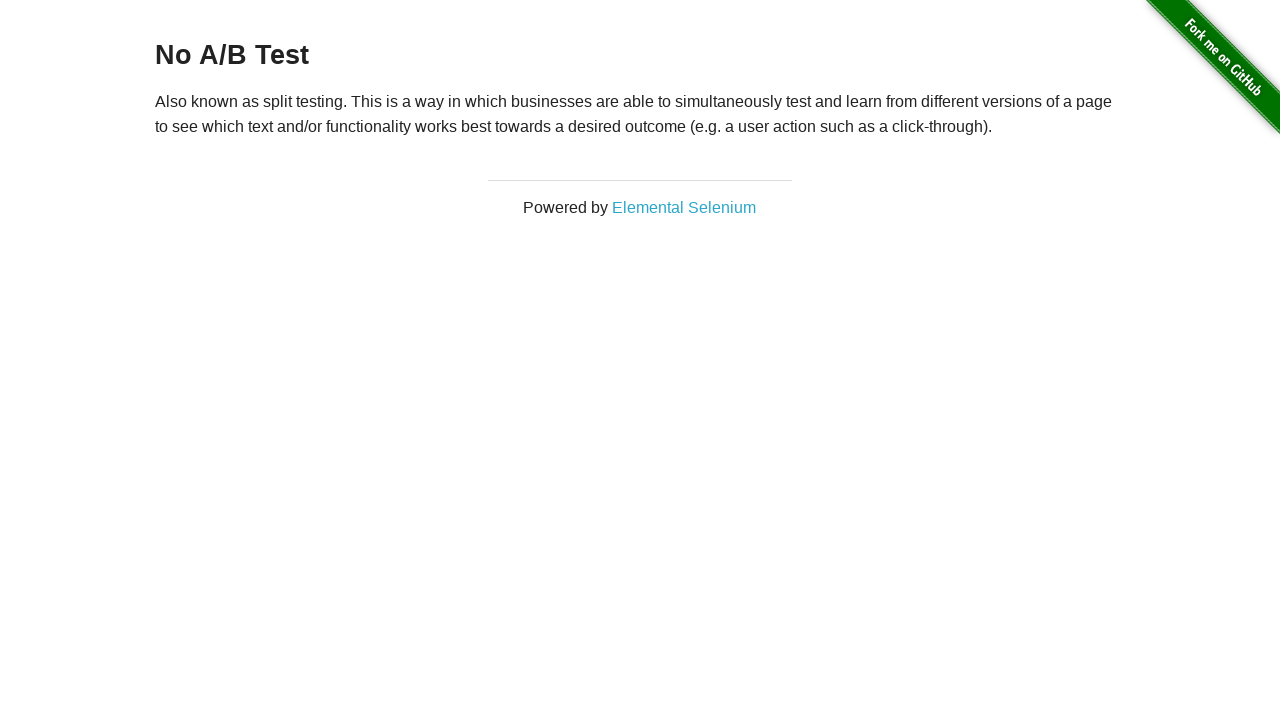

Retrieved heading text to verify opt-out status
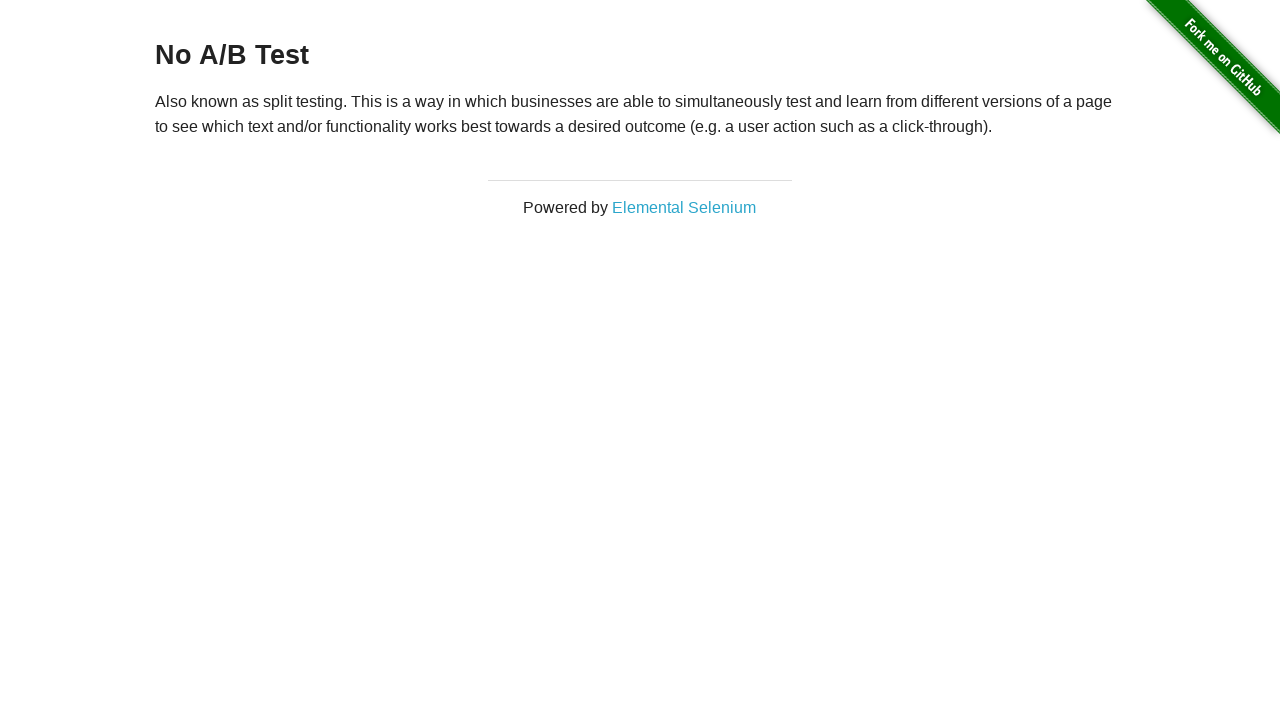

Verified that heading text is 'No A/B Test', confirming opt-out is active
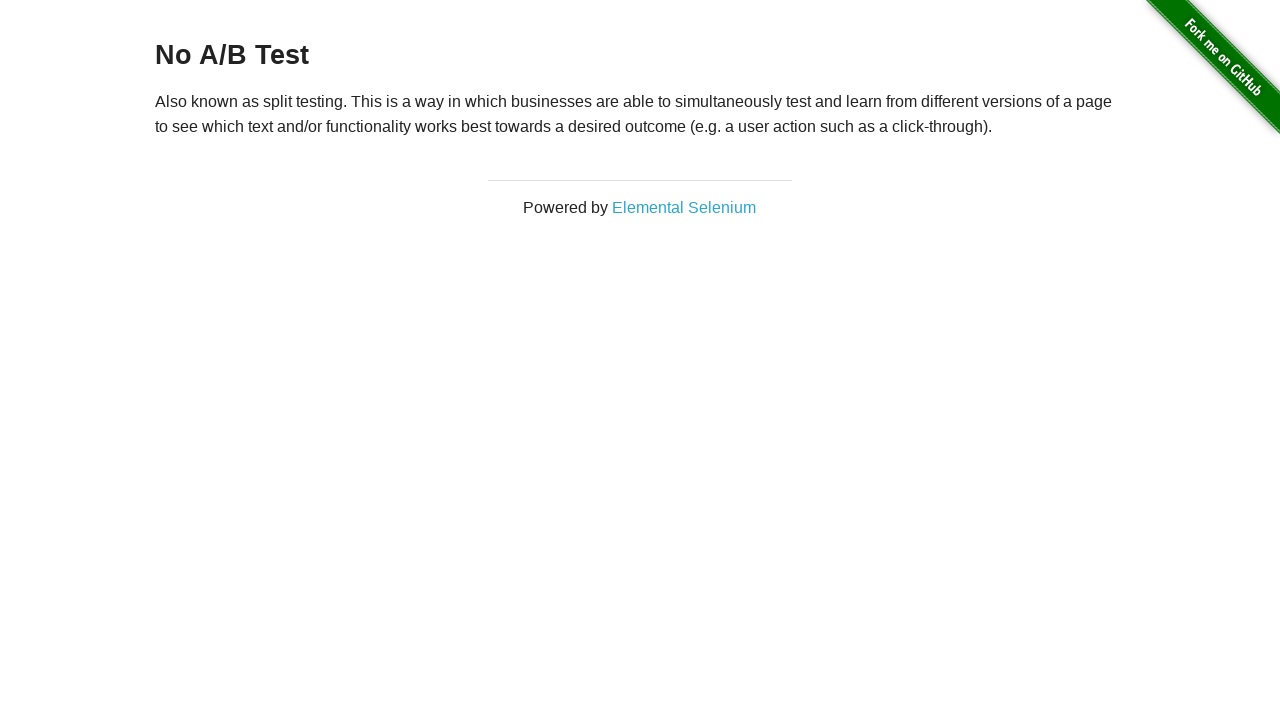

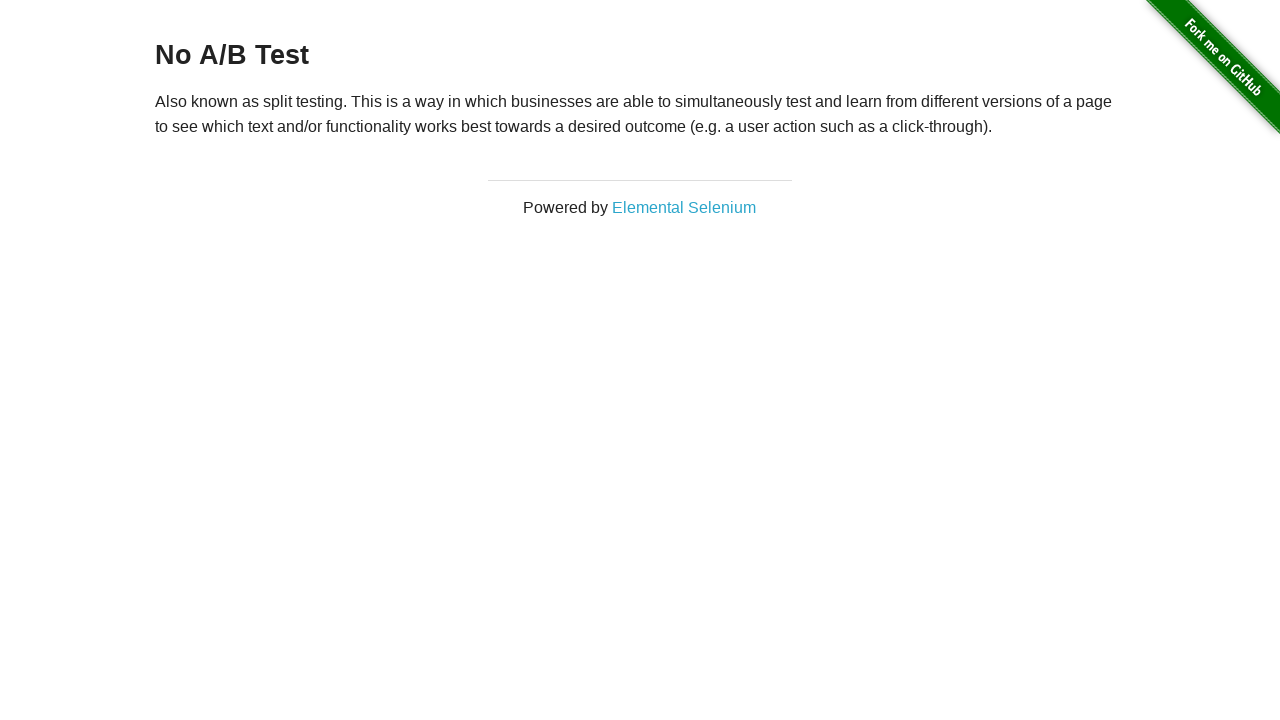